Tests an e-commerce workflow by searching for products, adding them to cart, applying a promo code at checkout, and validating the discount is applied correctly

Starting URL: https://rahulshettyacademy.com/seleniumPractise/#/

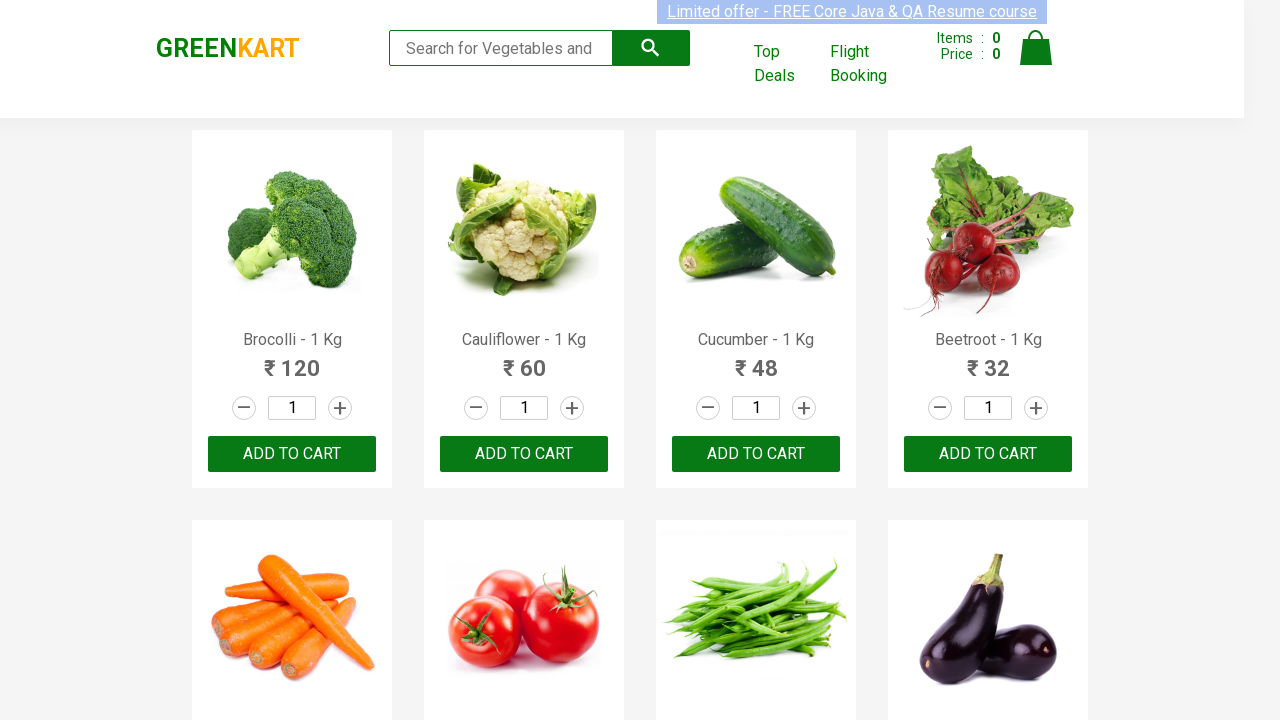

Filled search field with 'ber' to filter products on input.search-keyword
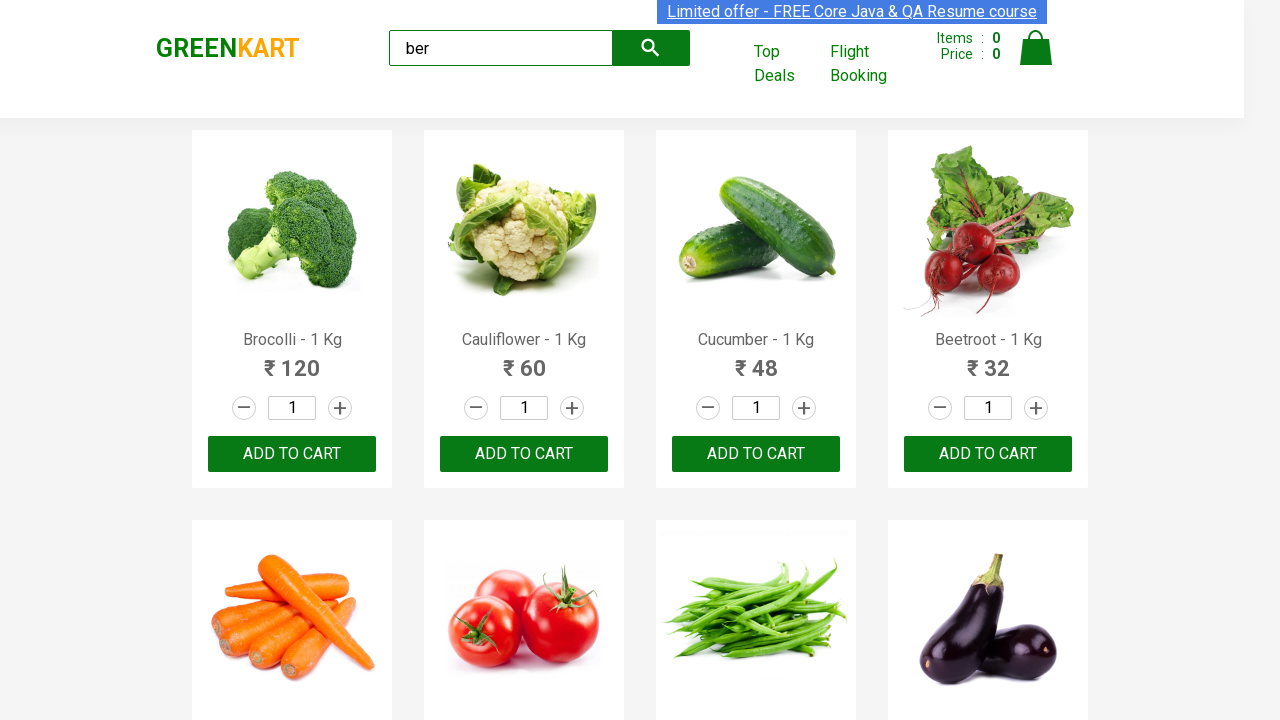

Waited 2 seconds for search results to filter
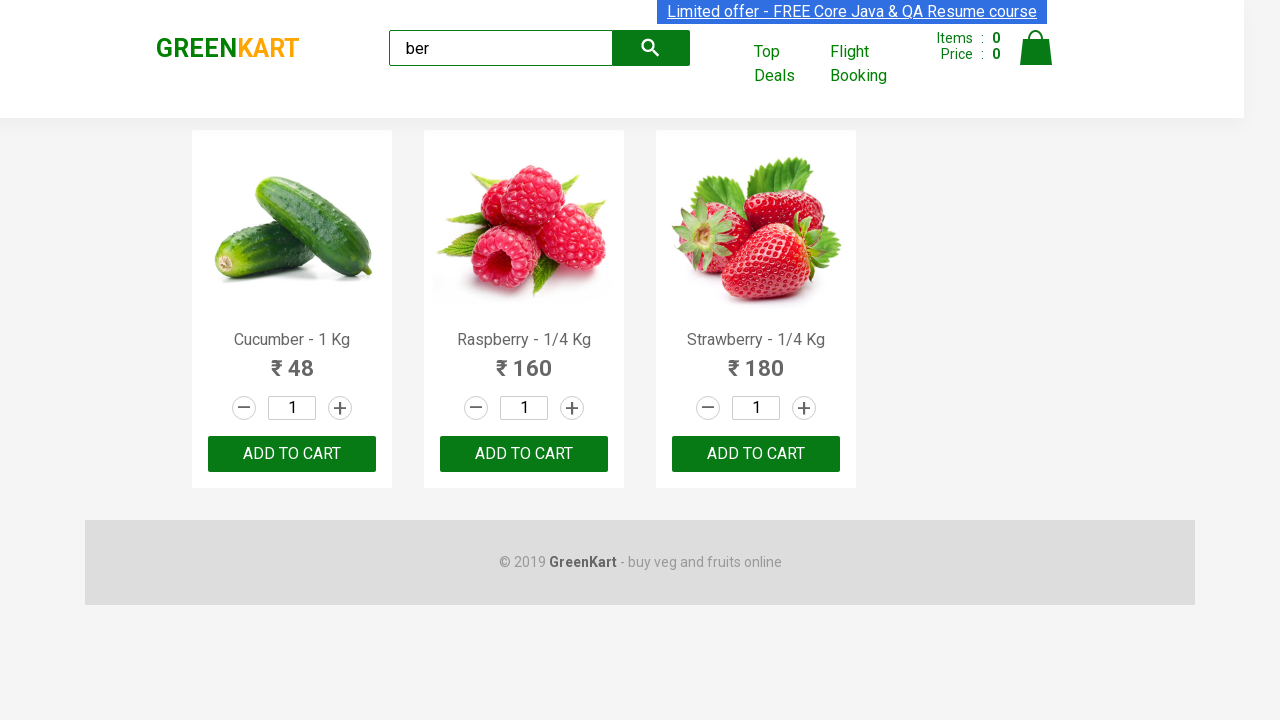

Clicked 'Add to Cart' button for a product at (292, 454) on xpath=//div[@class='product-action']/button >> nth=0
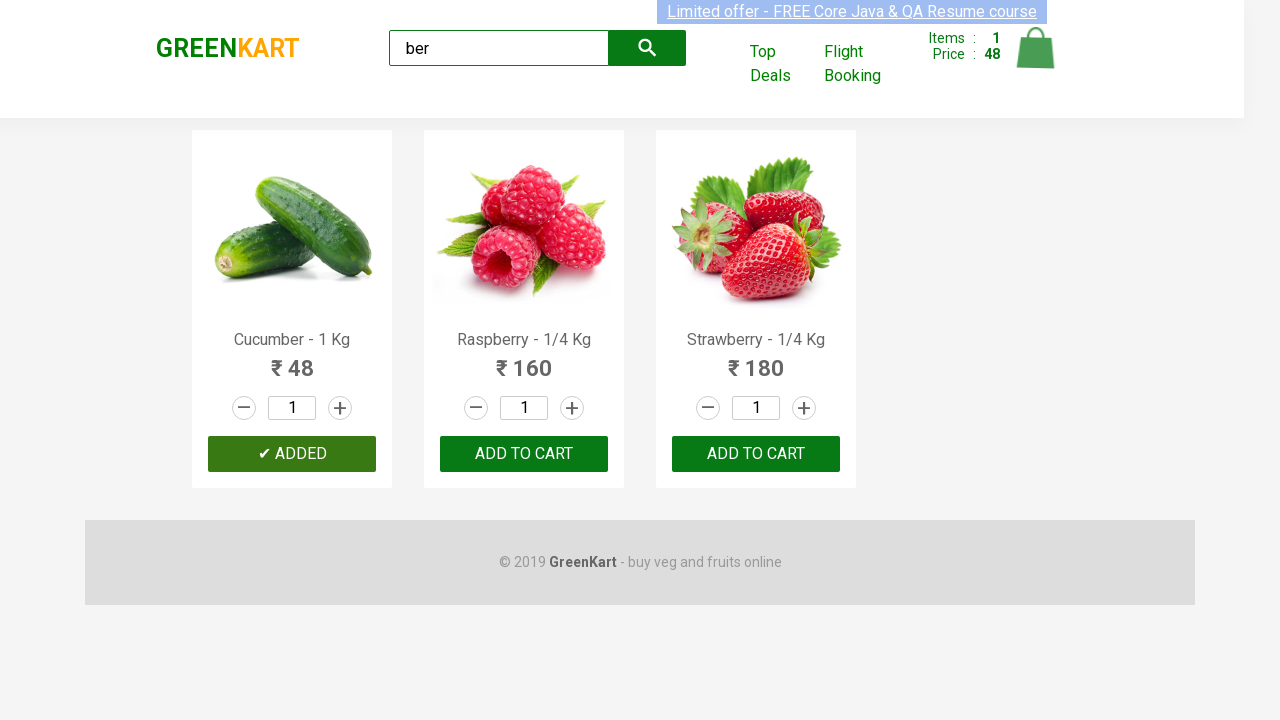

Clicked 'Add to Cart' button for a product at (524, 454) on xpath=//div[@class='product-action']/button >> nth=1
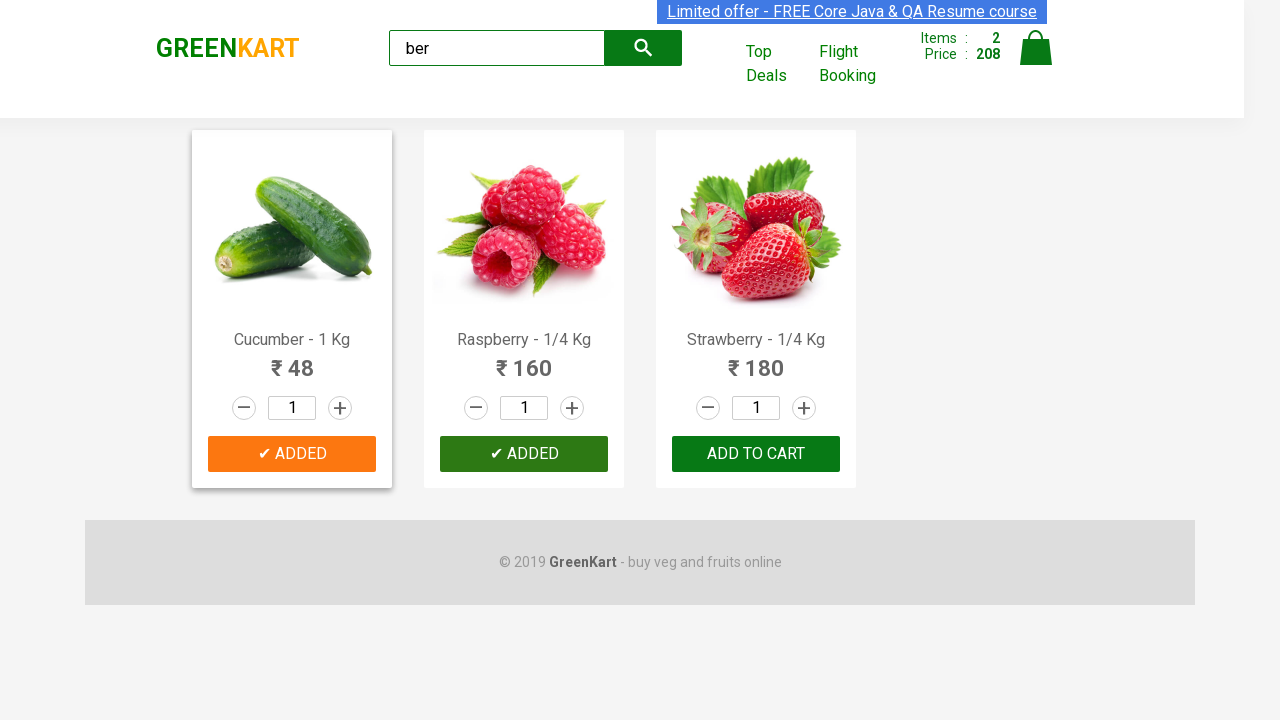

Clicked 'Add to Cart' button for a product at (756, 454) on xpath=//div[@class='product-action']/button >> nth=2
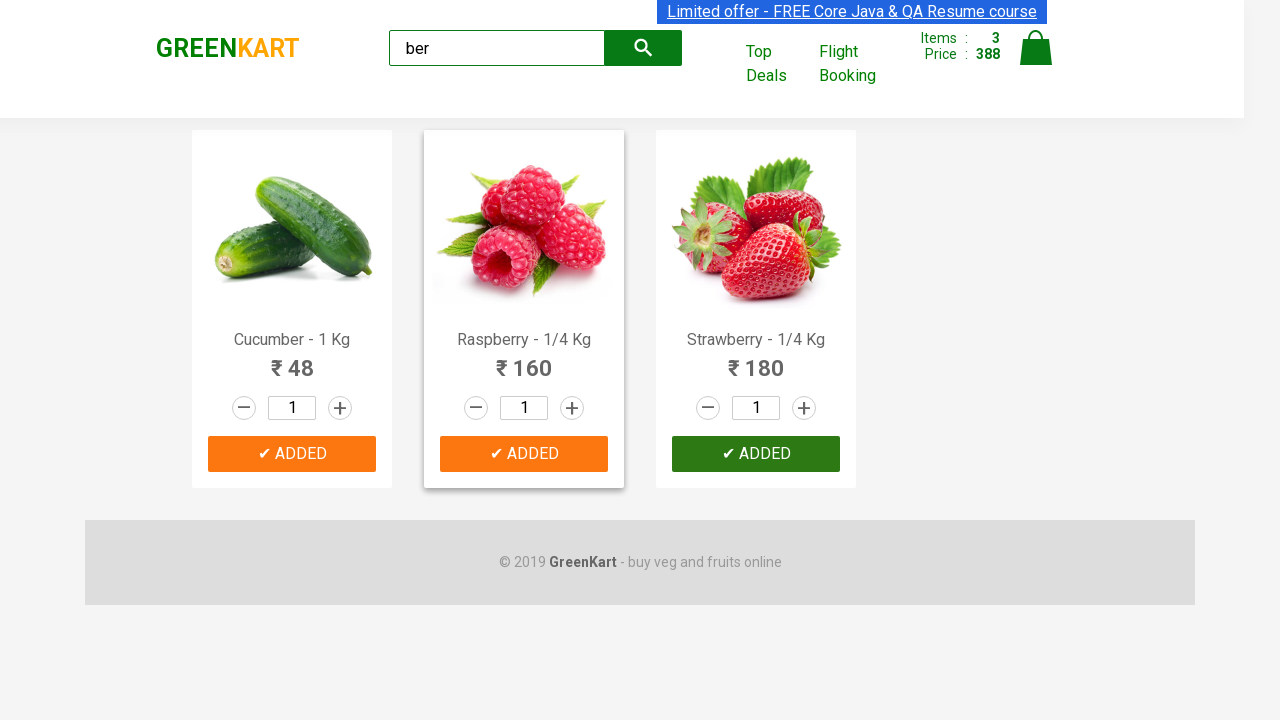

Clicked cart icon to open shopping cart at (1036, 59) on a.cart-icon
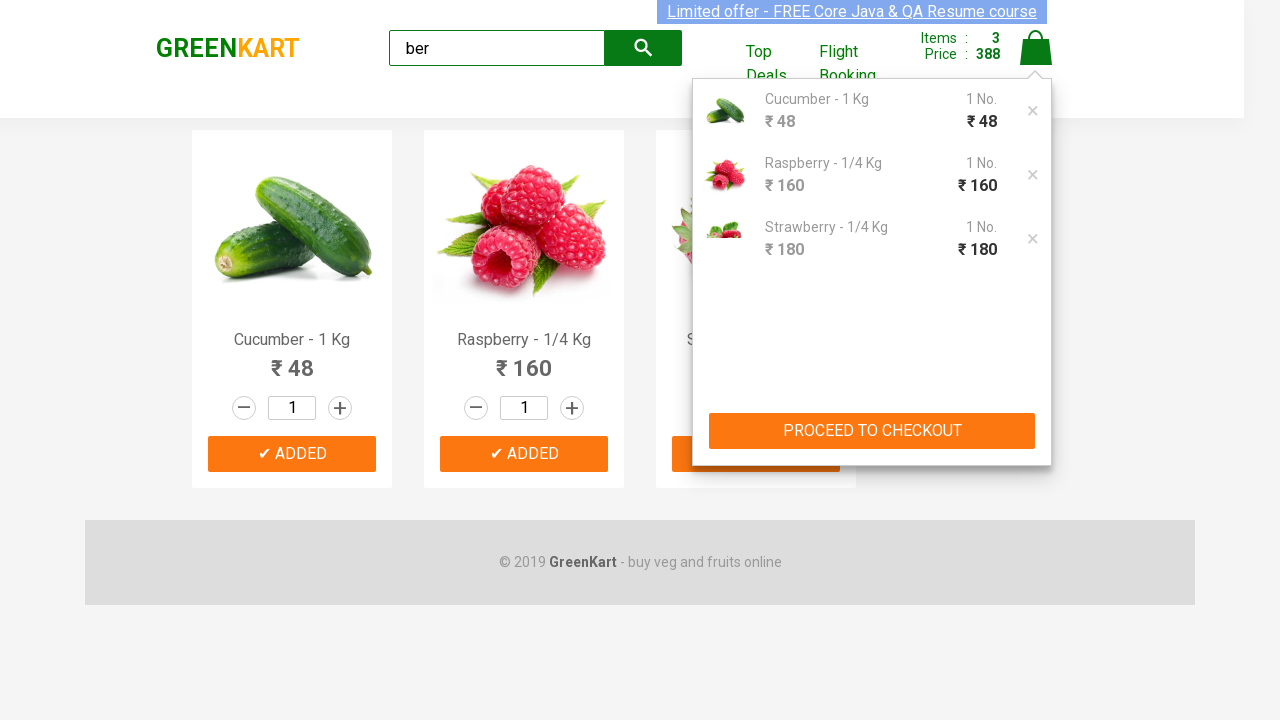

Clicked 'PROCEED TO CHECKOUT' button at (872, 431) on xpath=//button[text()='PROCEED TO CHECKOUT']
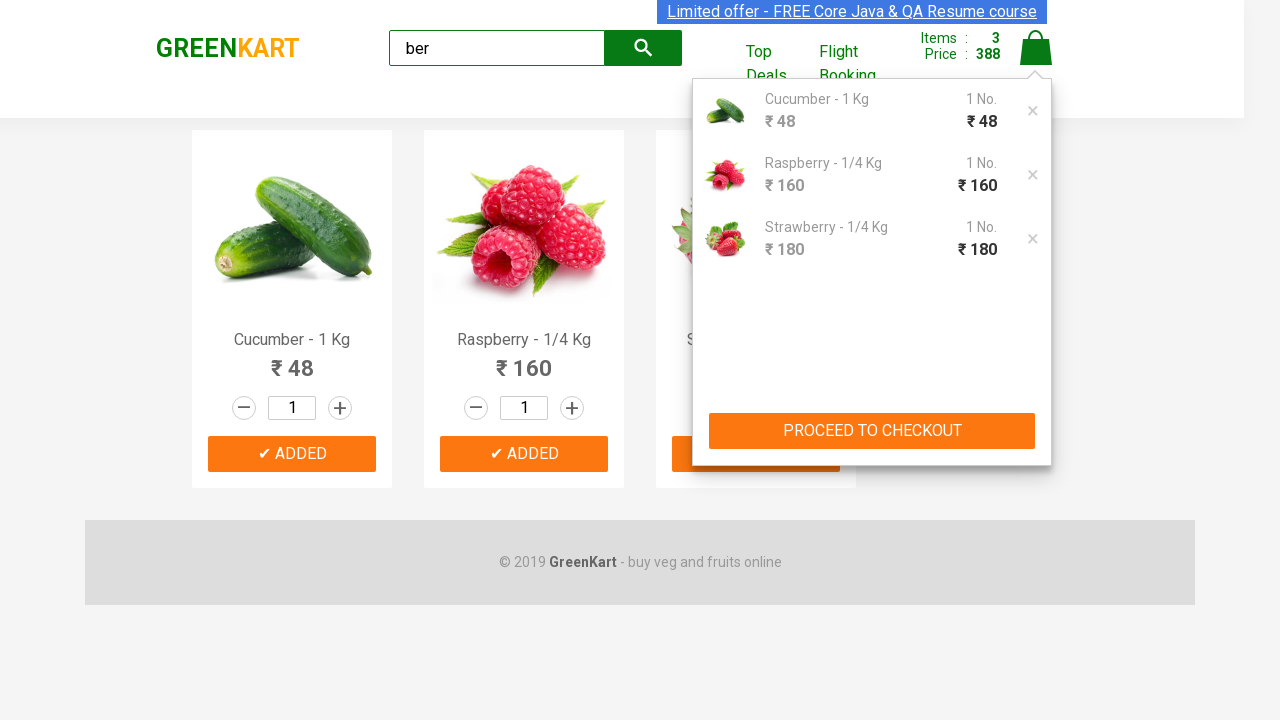

Checkout page loaded with promo code field visible
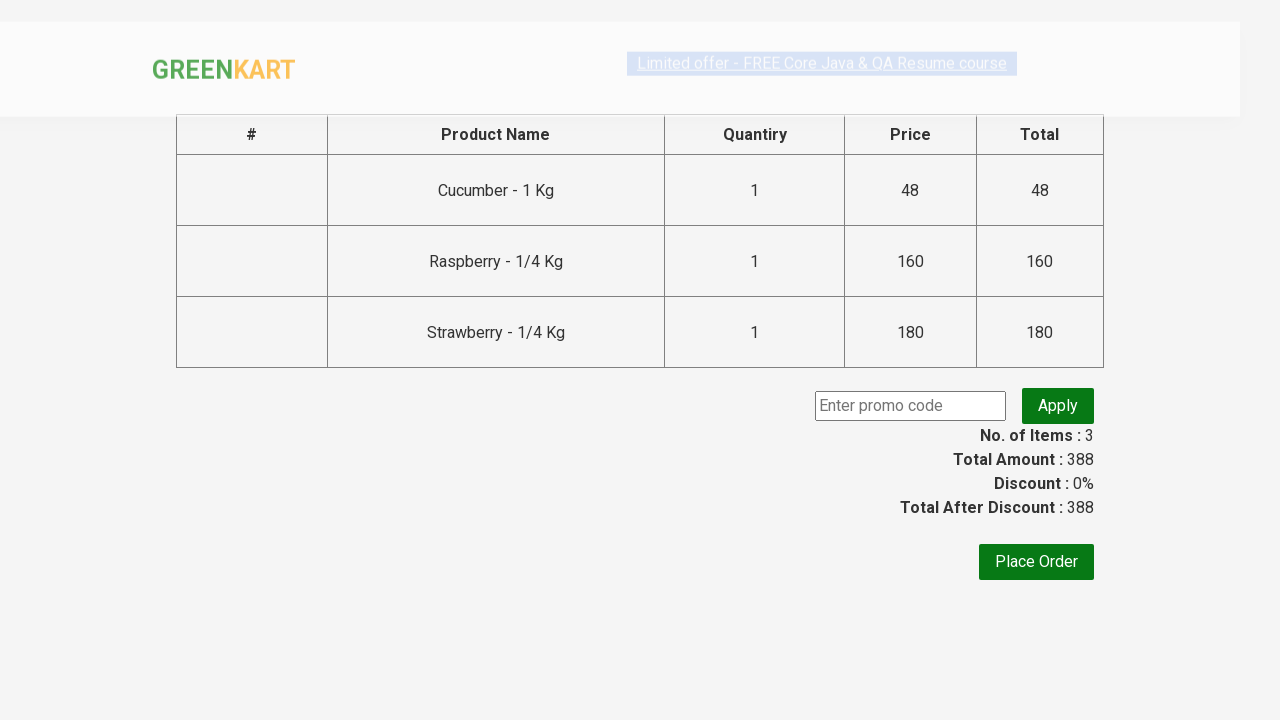

Filled promo code field with 'rahulshettyacademy' on .promoCode
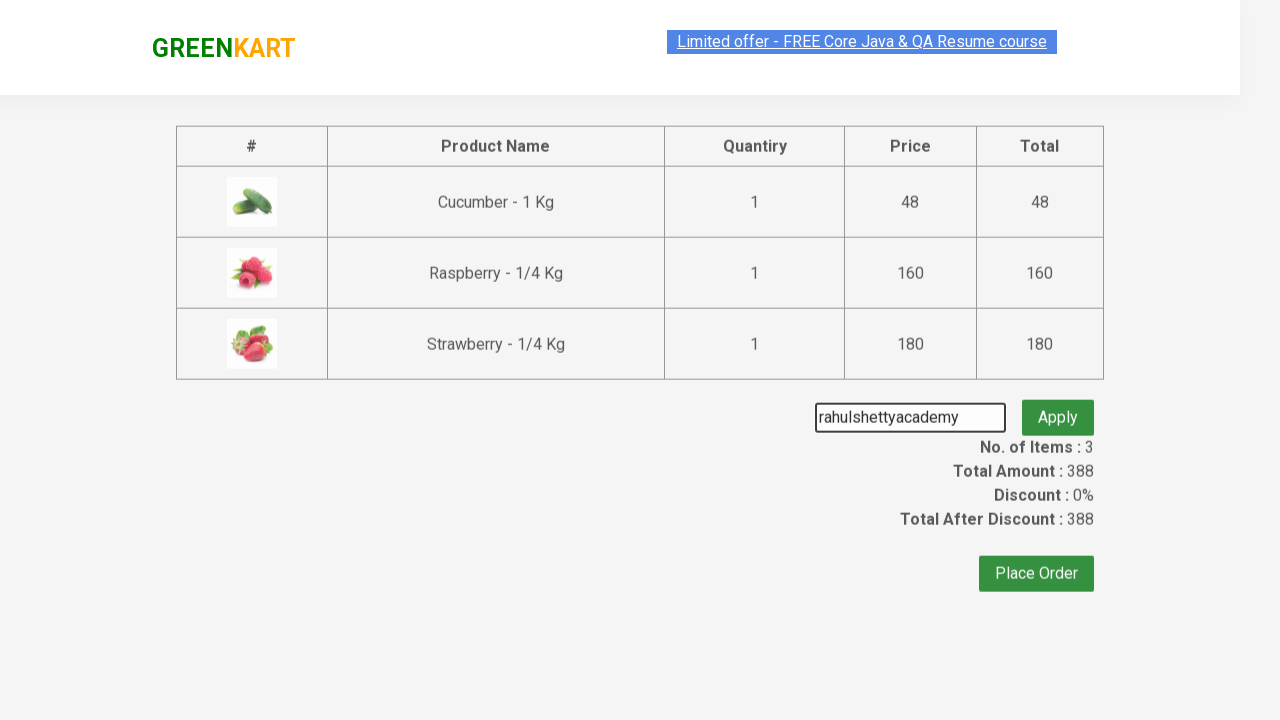

Clicked 'Apply' button to apply promo code at (1058, 406) on .promoBtn
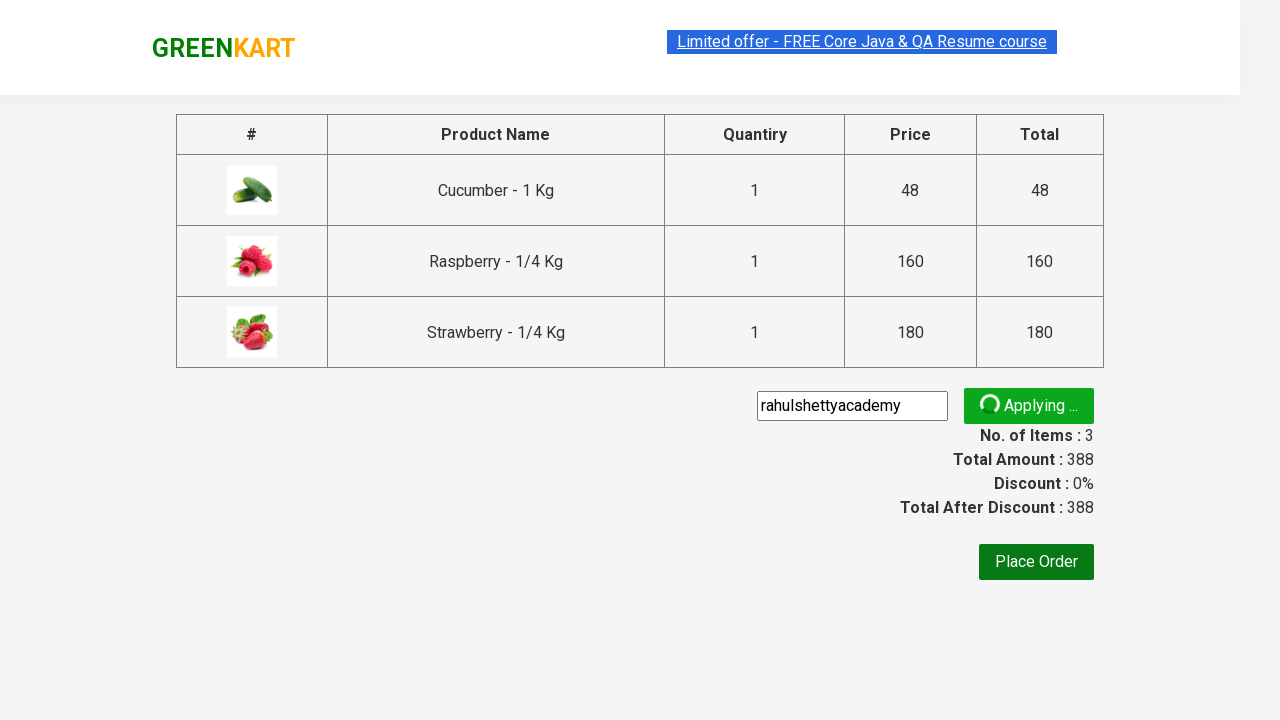

Promo code applied successfully - promo info message visible
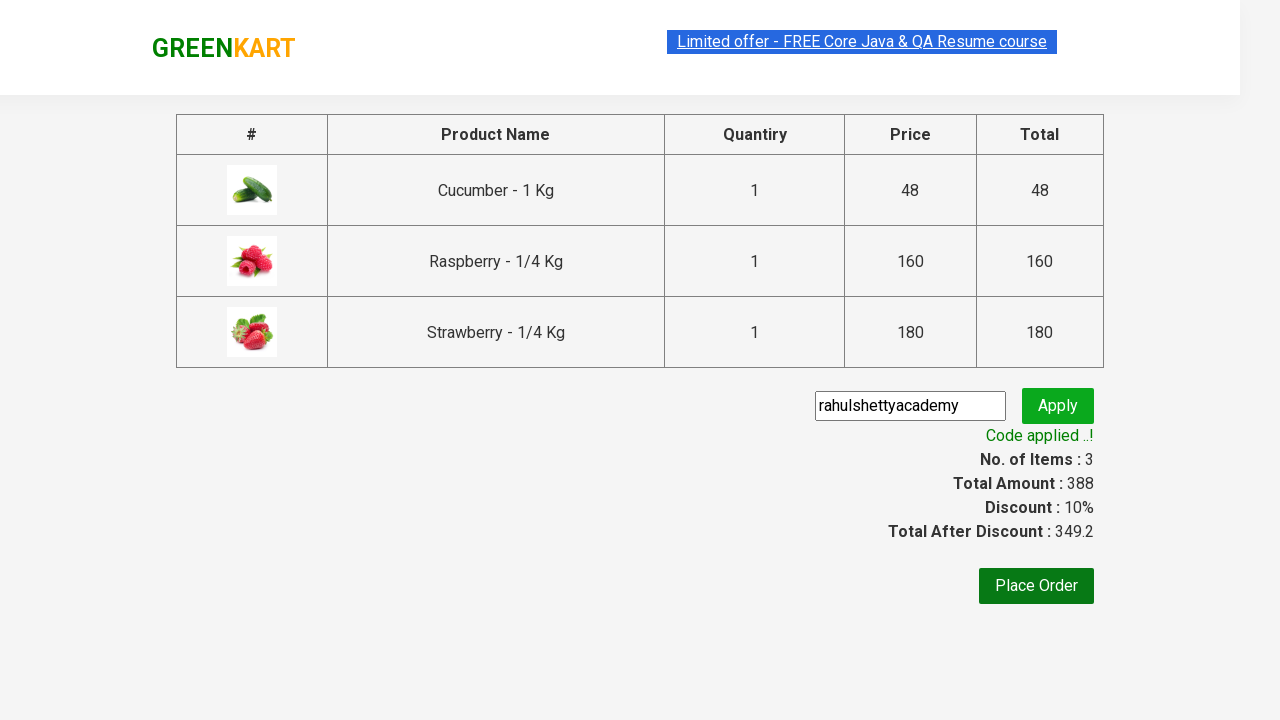

Waited 2 seconds to verify discount was applied correctly
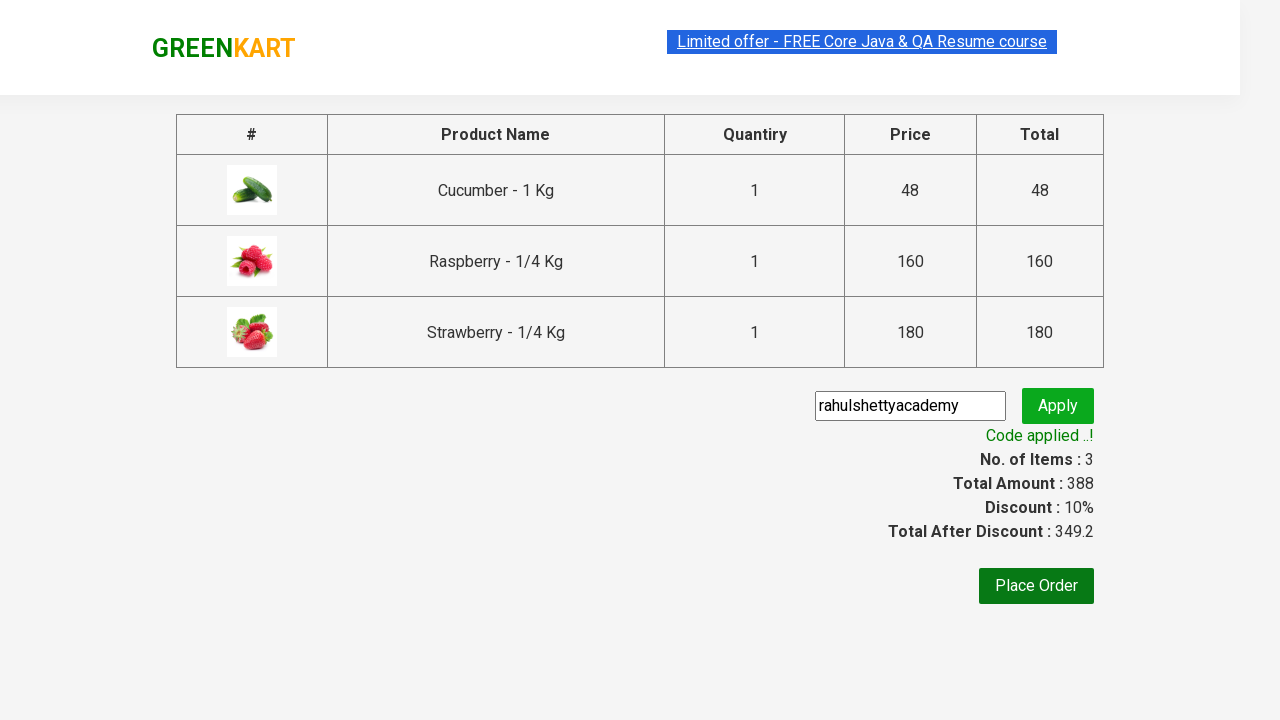

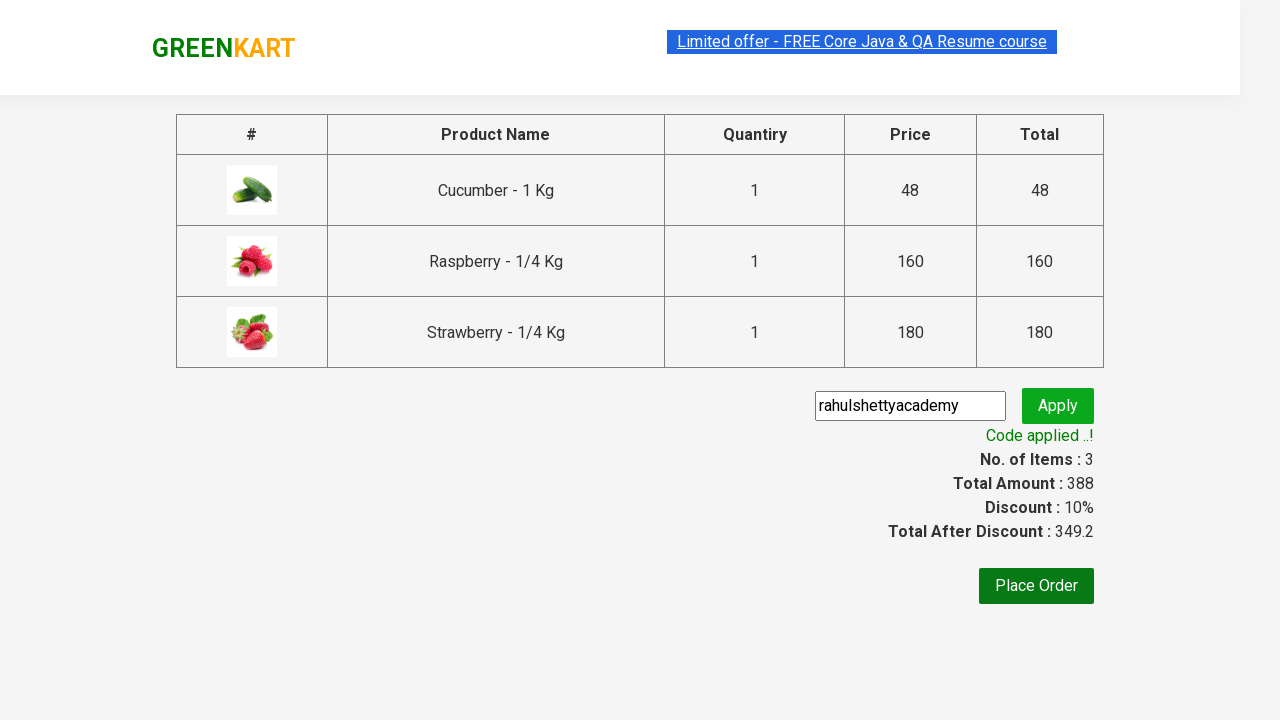